Tests a warm floor specific cable power calculator by filling in floor dimensions, room type, heating type, and heat loss values, then verifying the calculated specific cable power result.

Starting URL: https://kermi-fko.ru/raschety/Calc-Rehau-Solelec.aspx

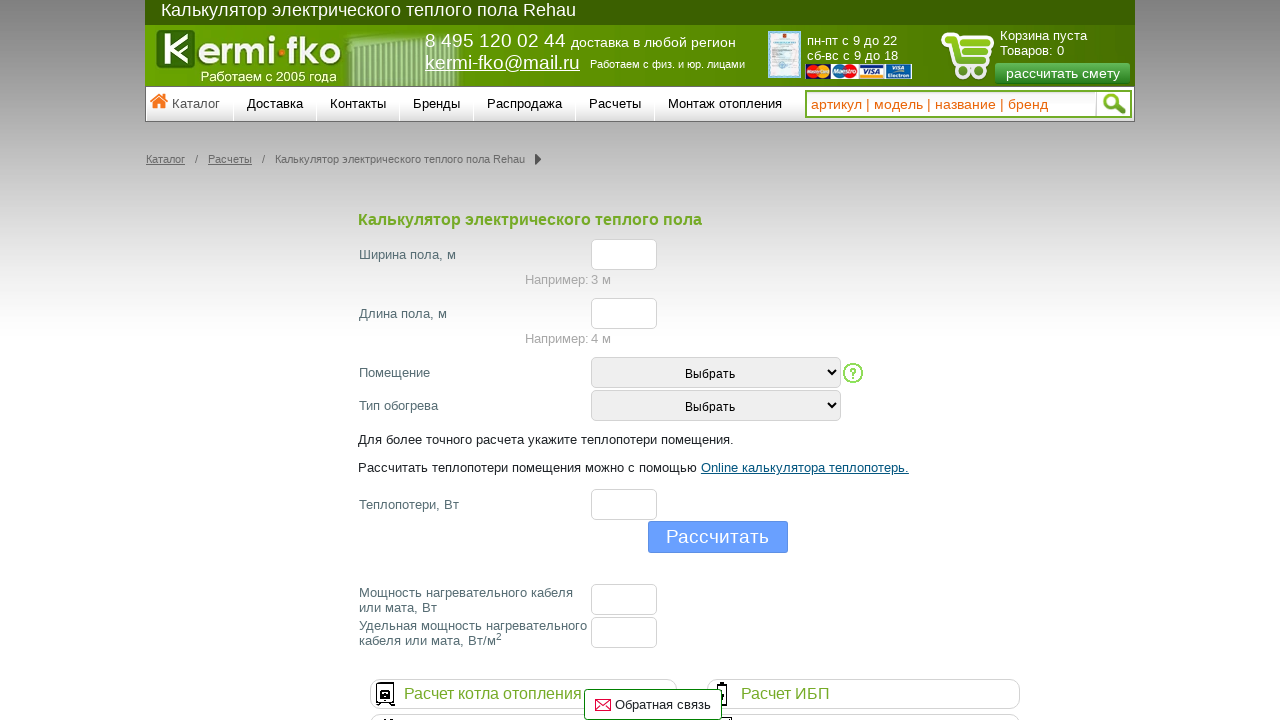

Waited for page to load (2000ms)
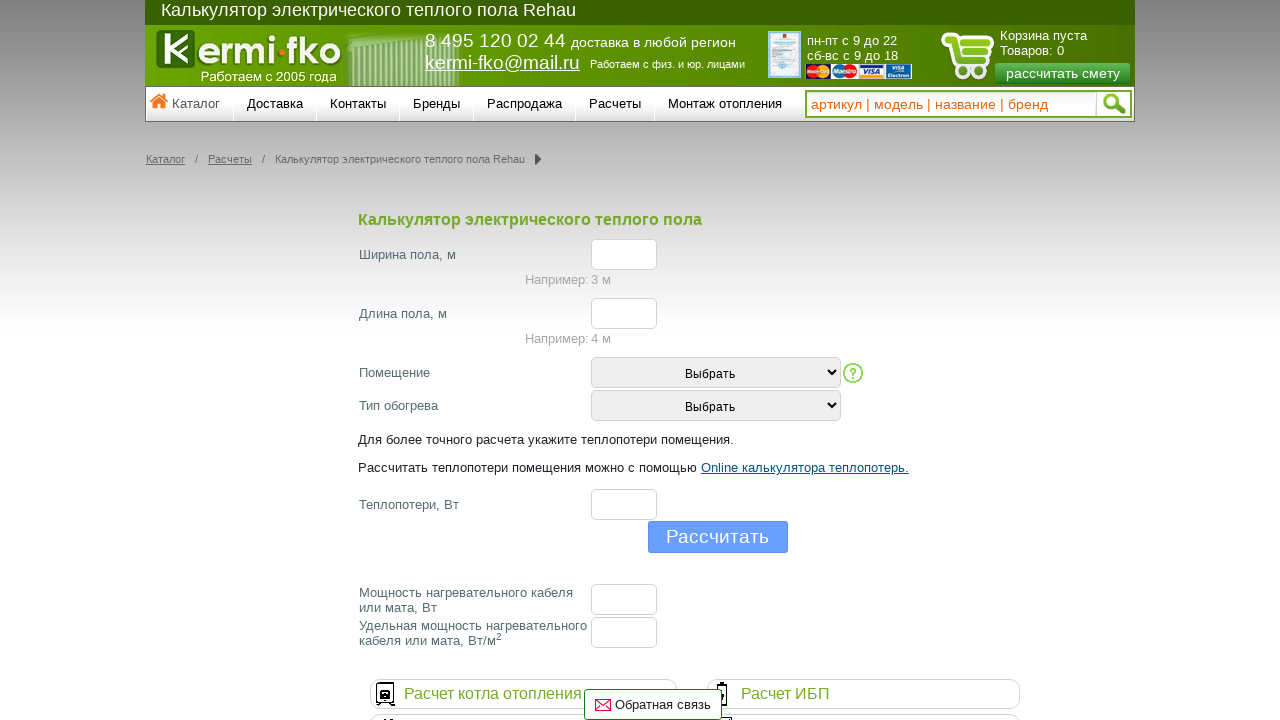

Filled floor width field with value '4' on #el_f_width
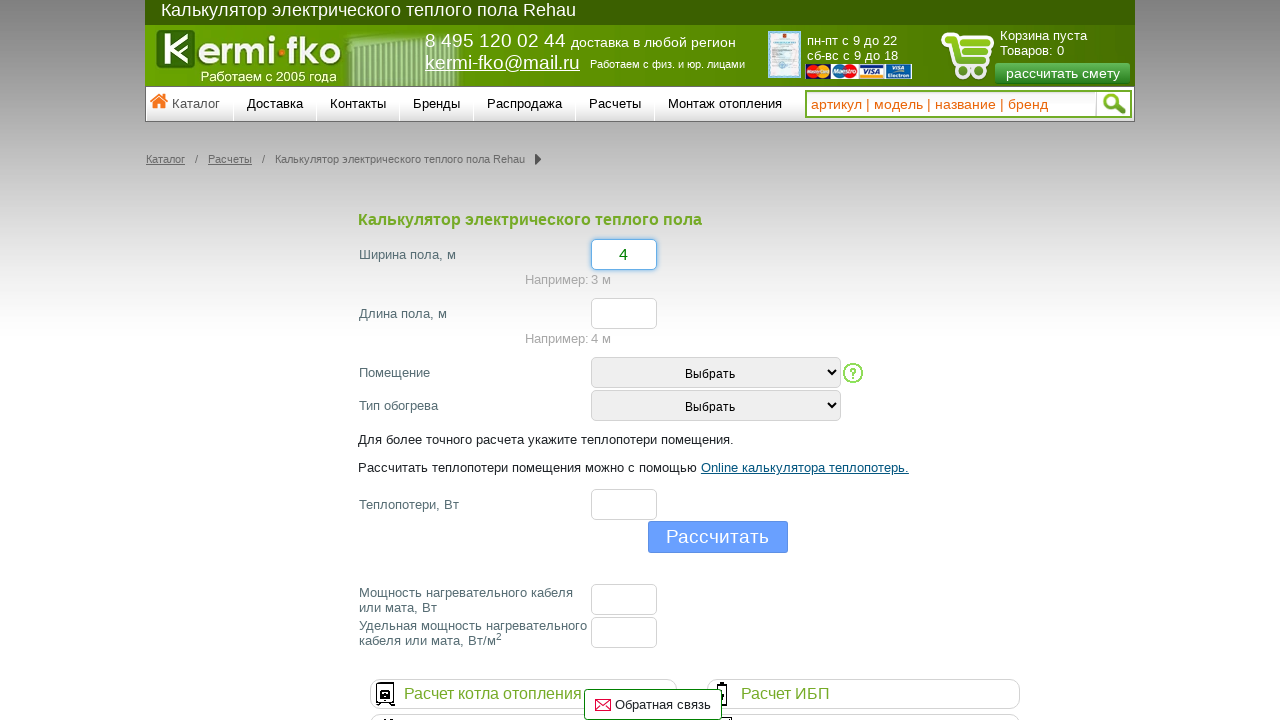

Filled floor length field with value '5' on #el_f_lenght
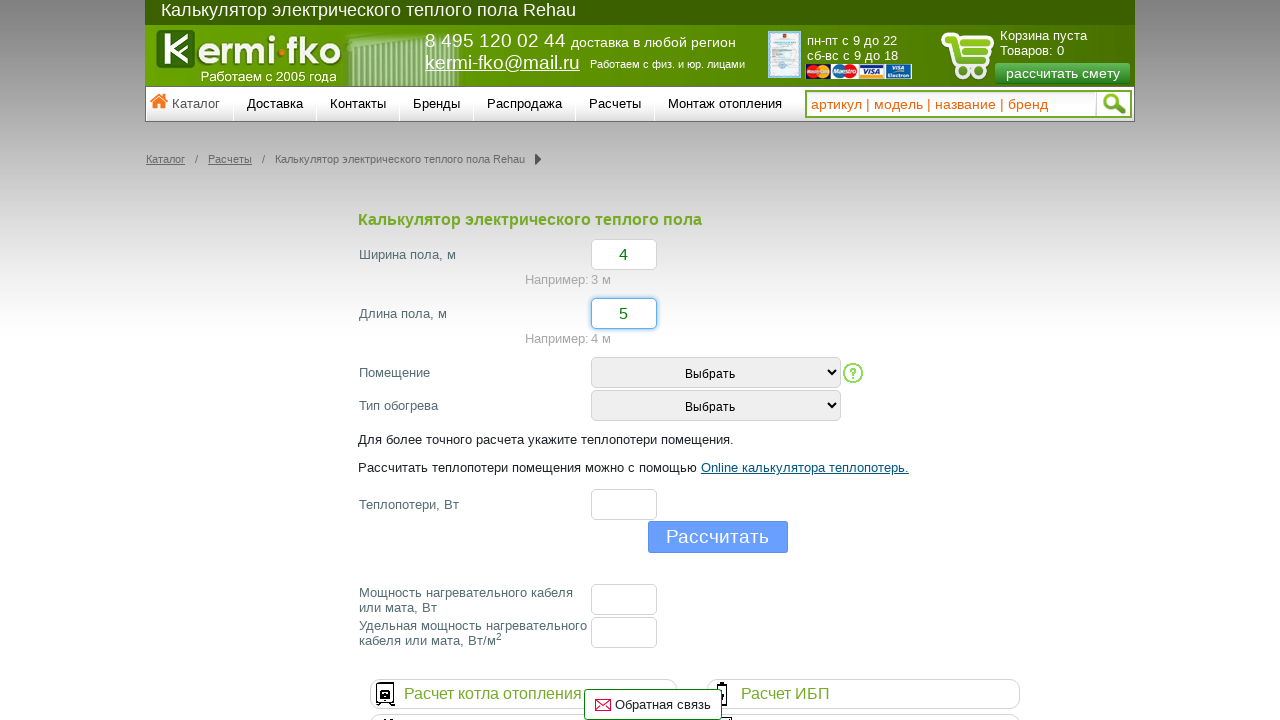

Selected room type option at index 1 on #room_type
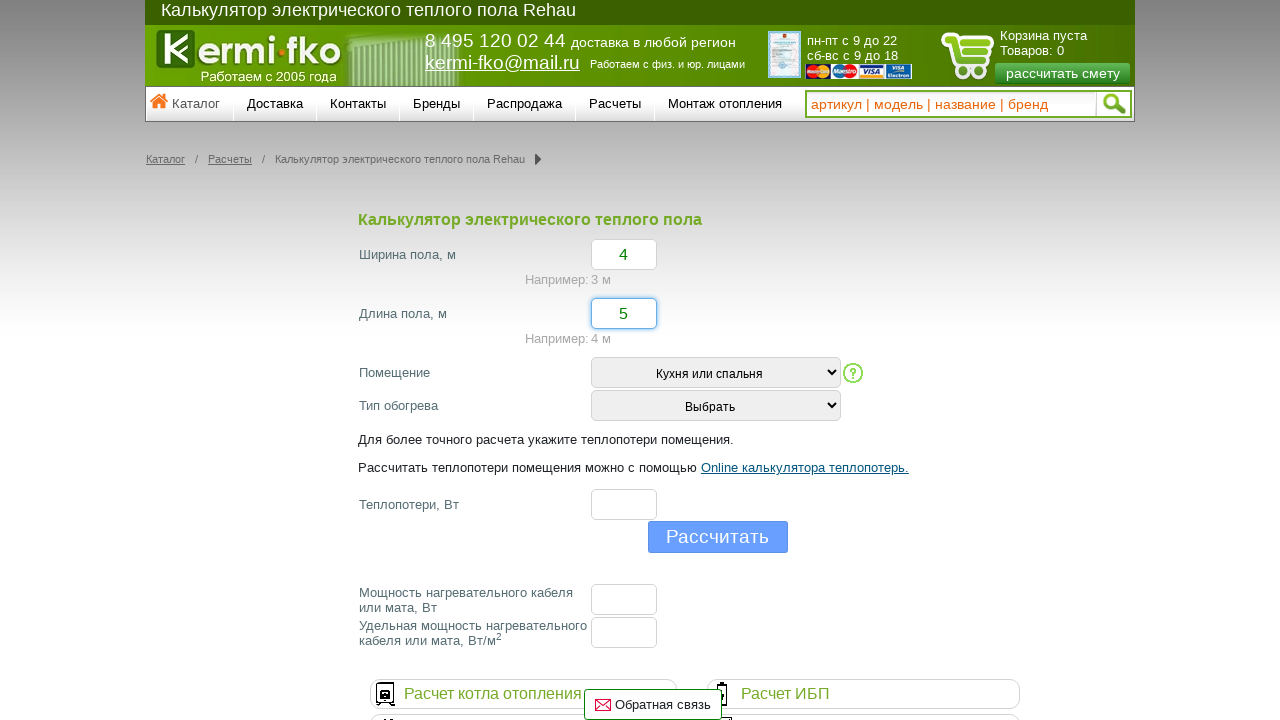

Selected heating type option at index 2 on #heating_type
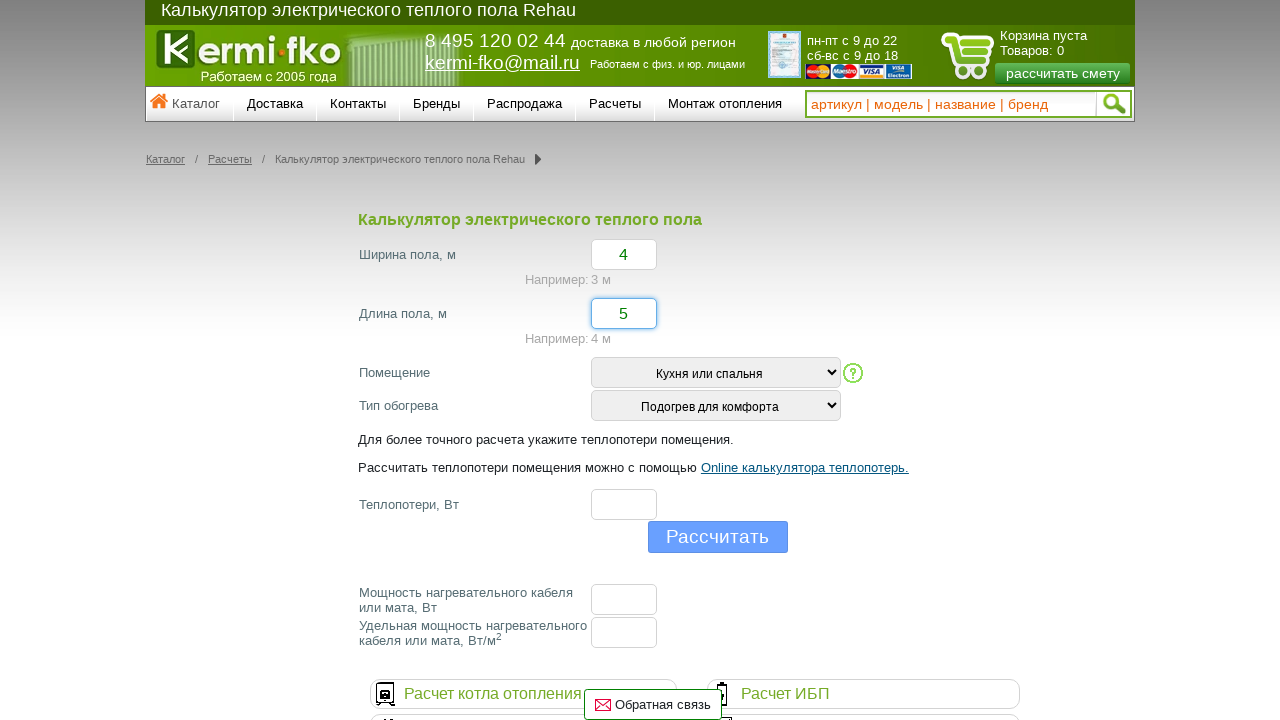

Filled heat loss field with value '1568' on #el_f_losses
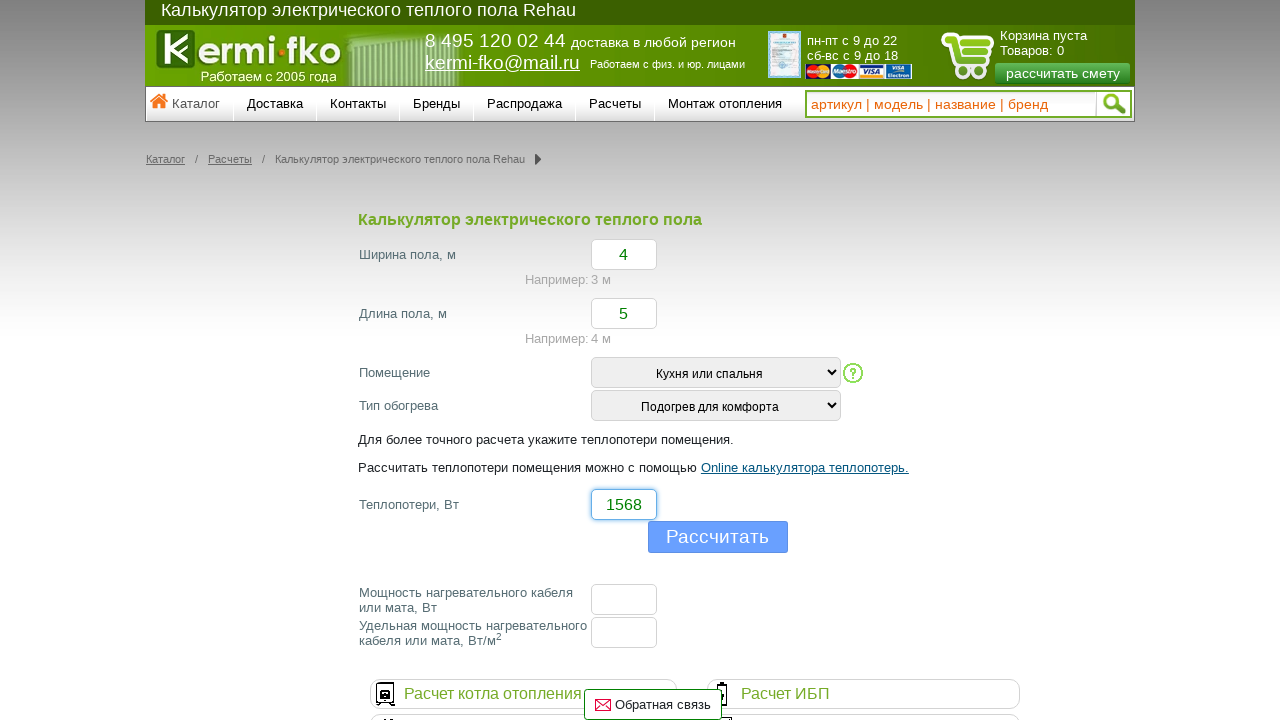

Clicked calculate button at (718, 537) on .buttHFcalc
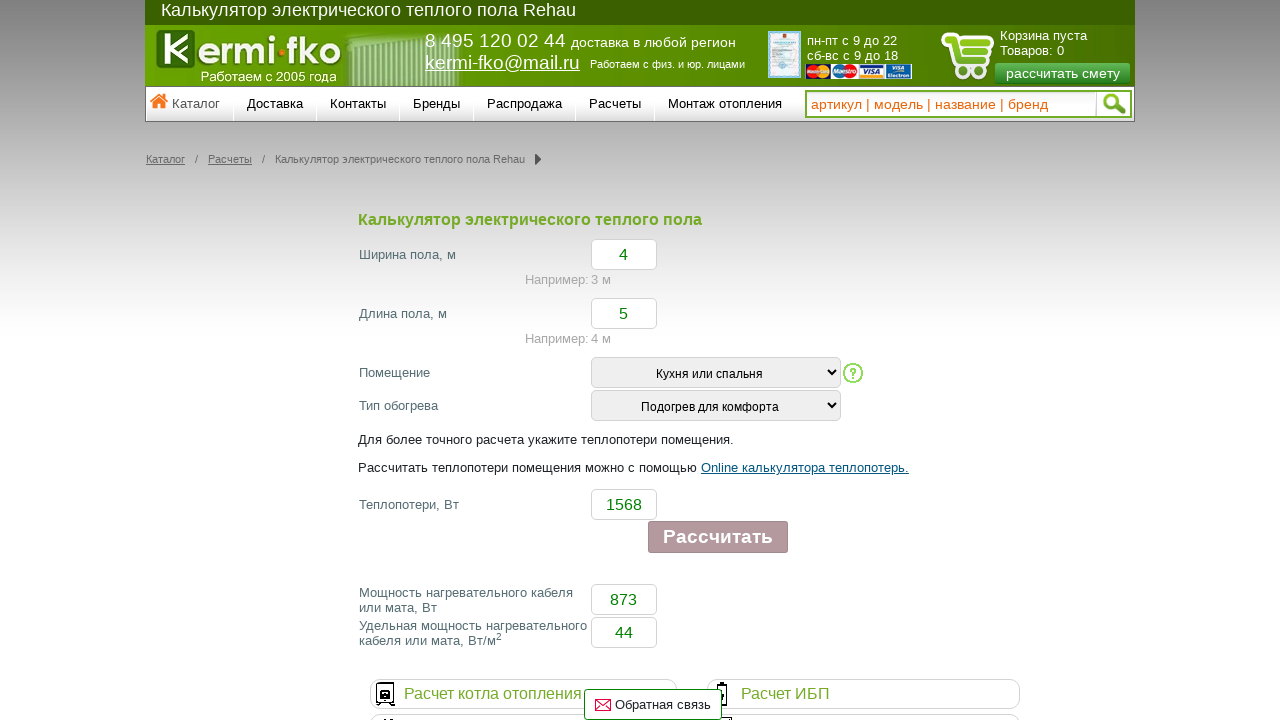

Waited for calculation to complete (3000ms)
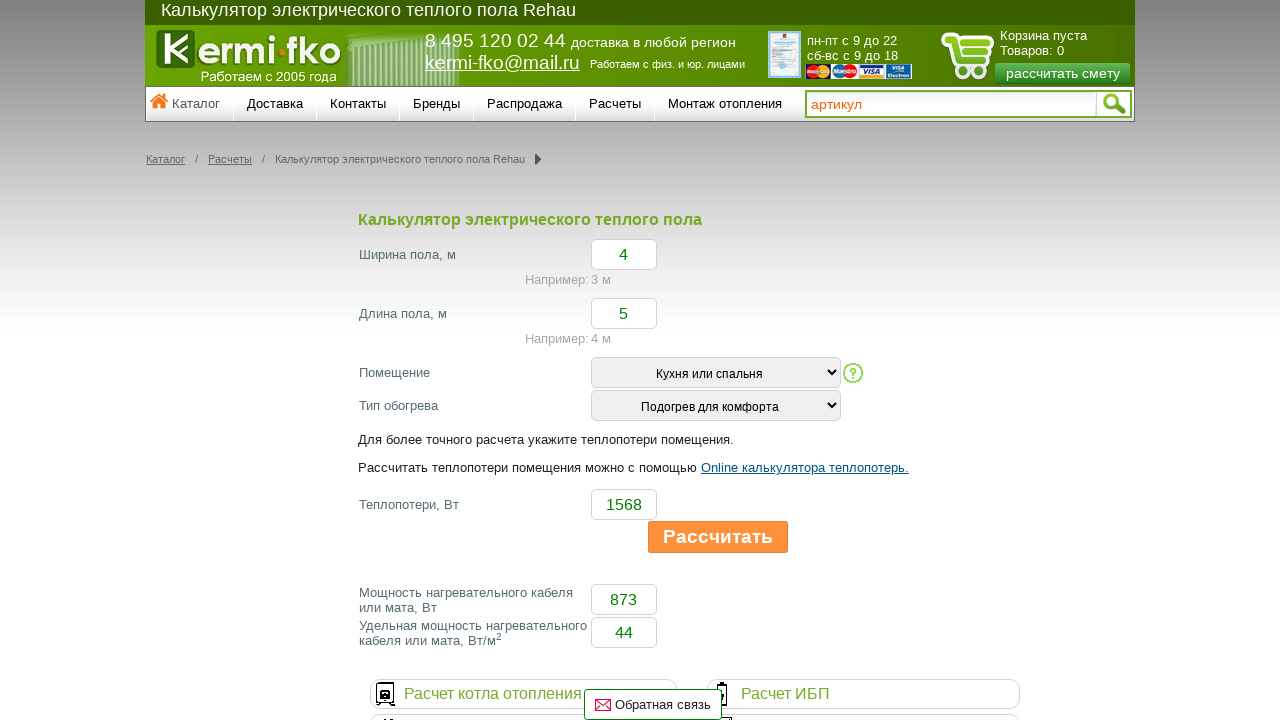

Retrieved specific cable power value: '44'
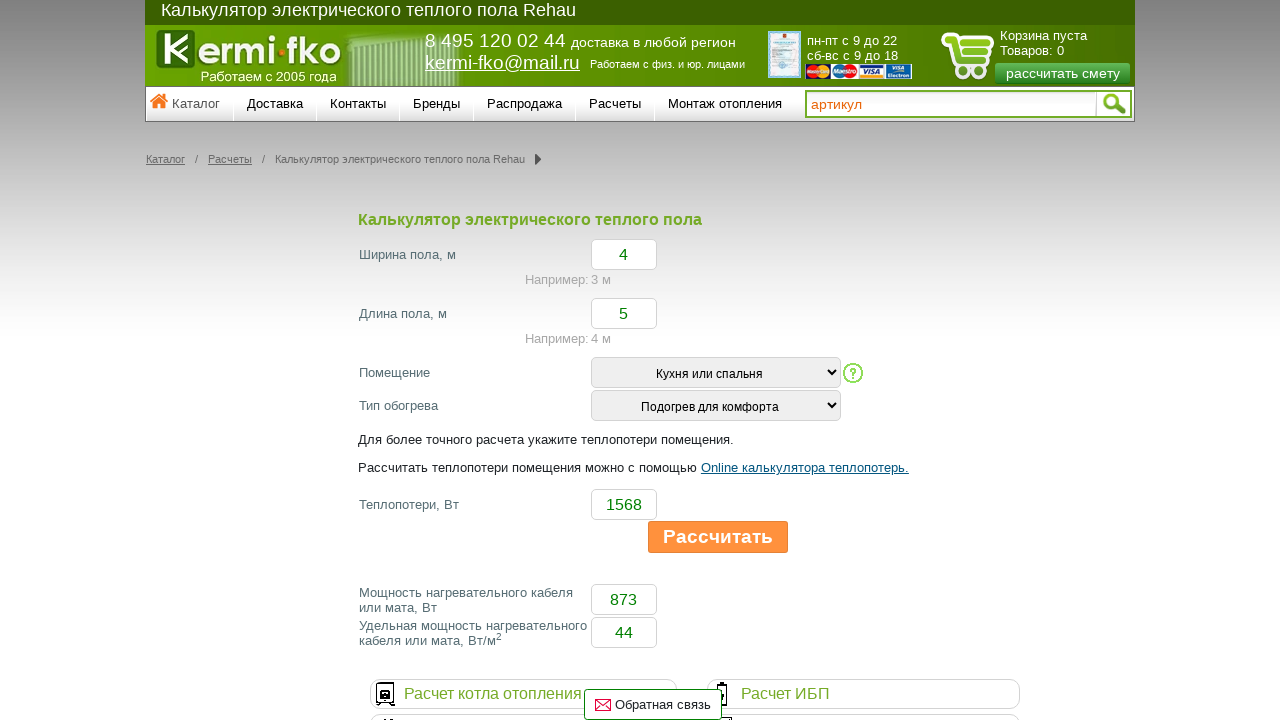

Assertion passed: specific cable power equals '44'
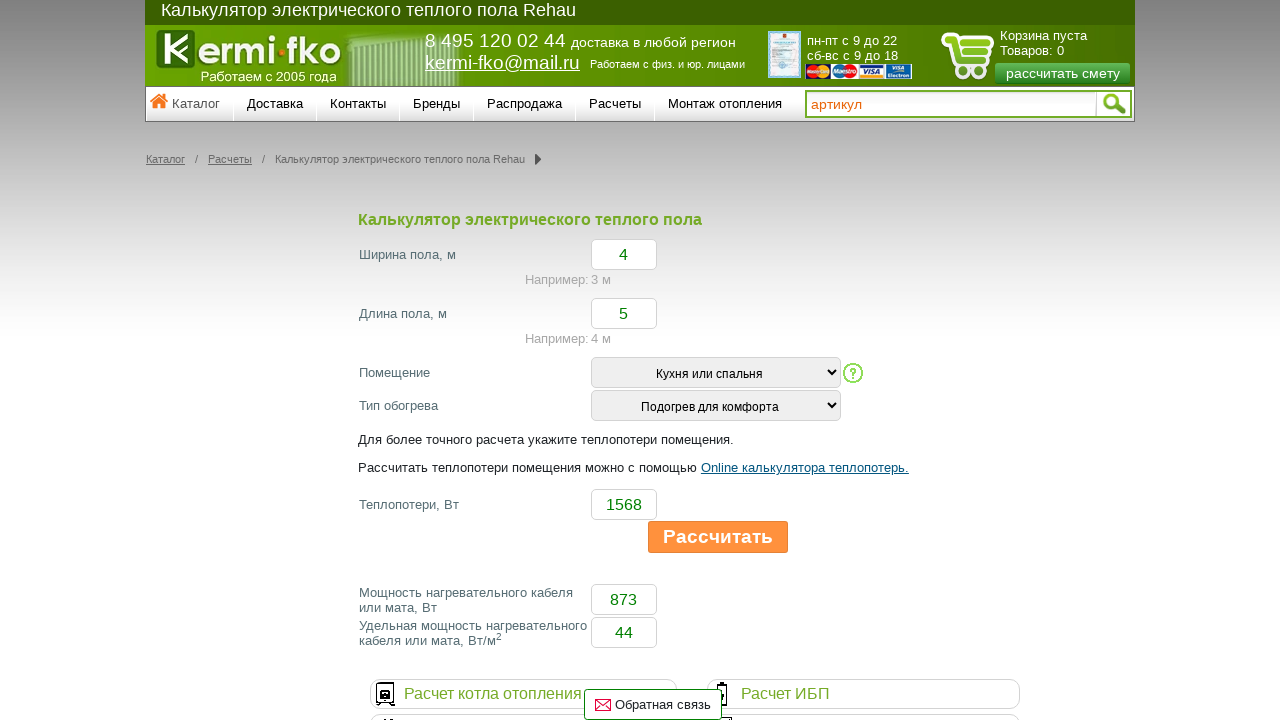

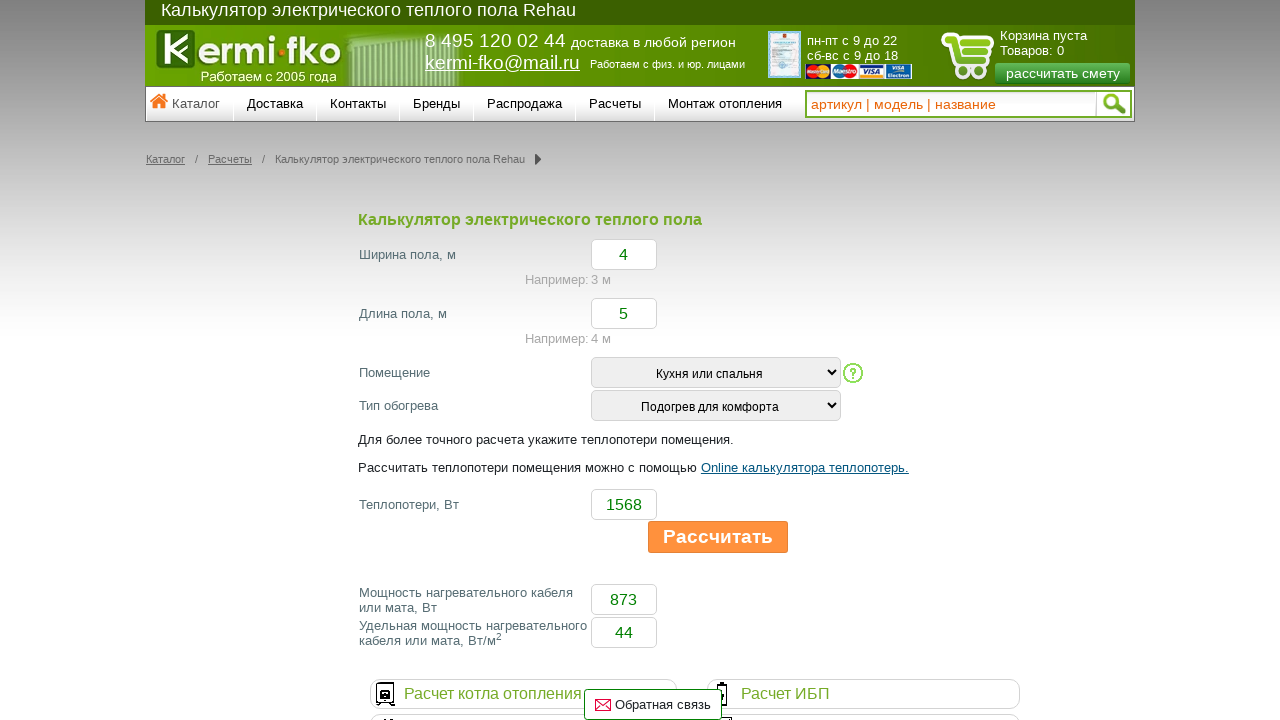